Tests UI responsiveness by resizing window to mobile viewport size

Starting URL: https://demoqa.com/automation-practice-form

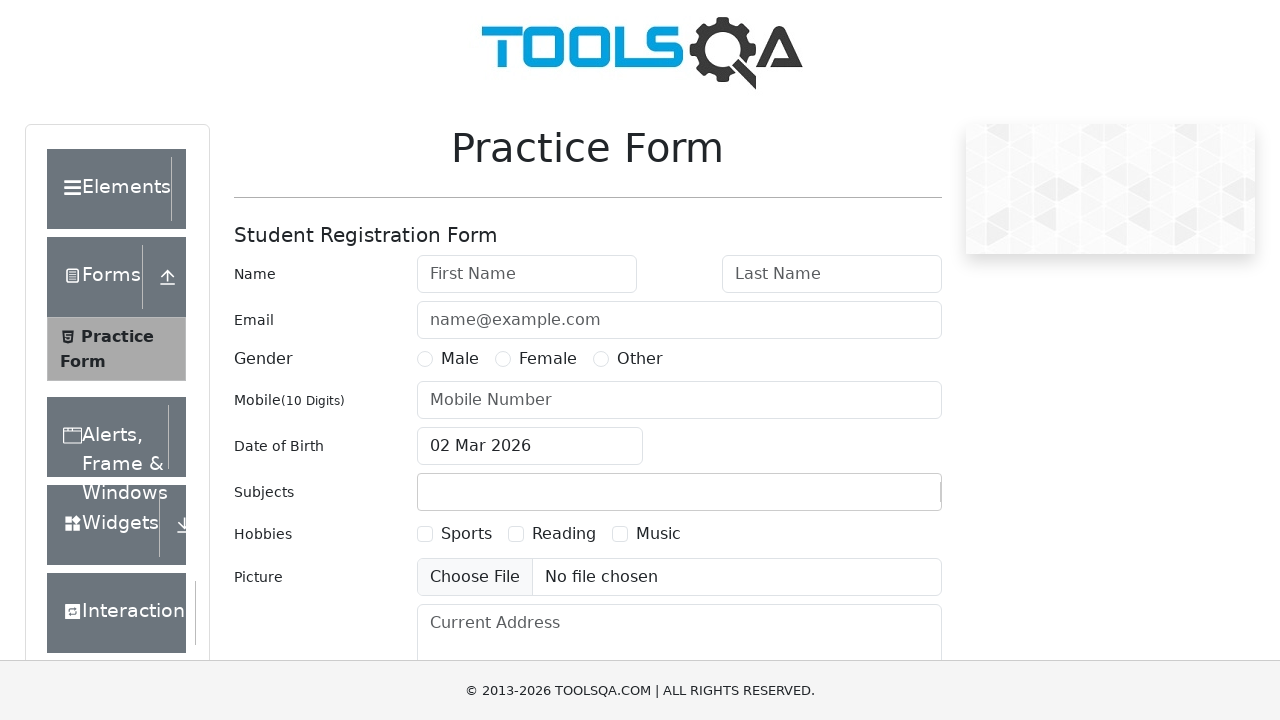

Resized viewport to mobile dimensions (375x812)
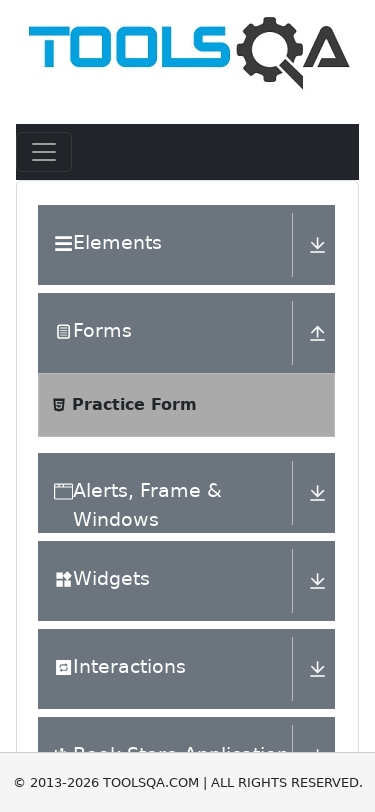

Waited 1 second for UI to adjust to mobile viewport
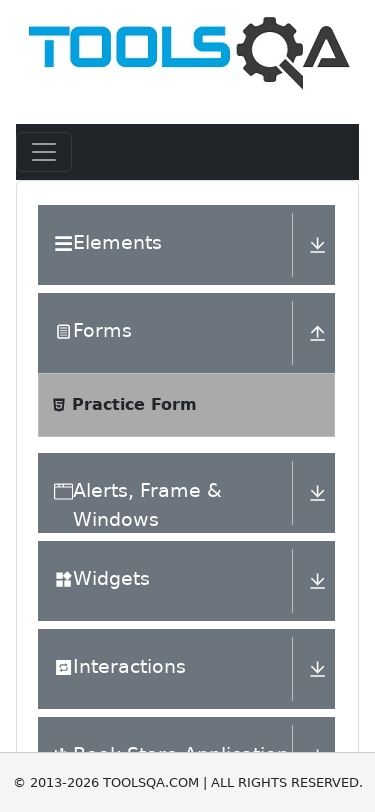

Restored viewport to desktop dimensions (1280x720)
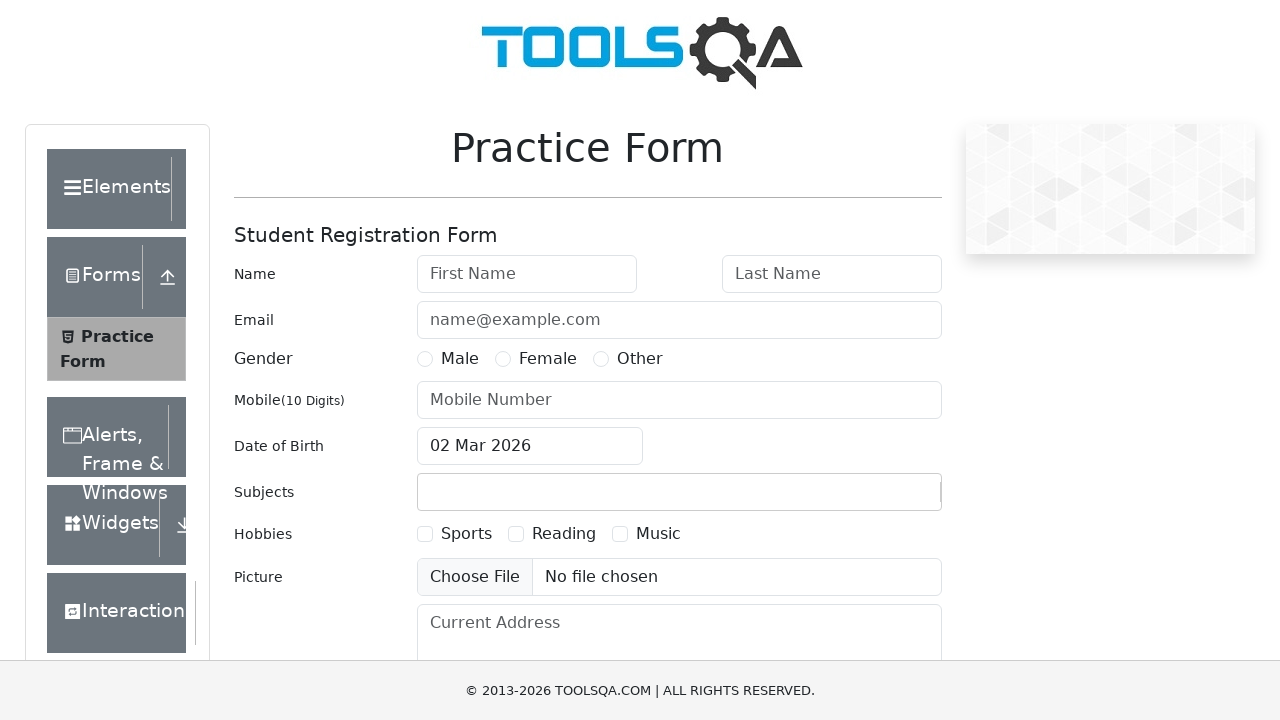

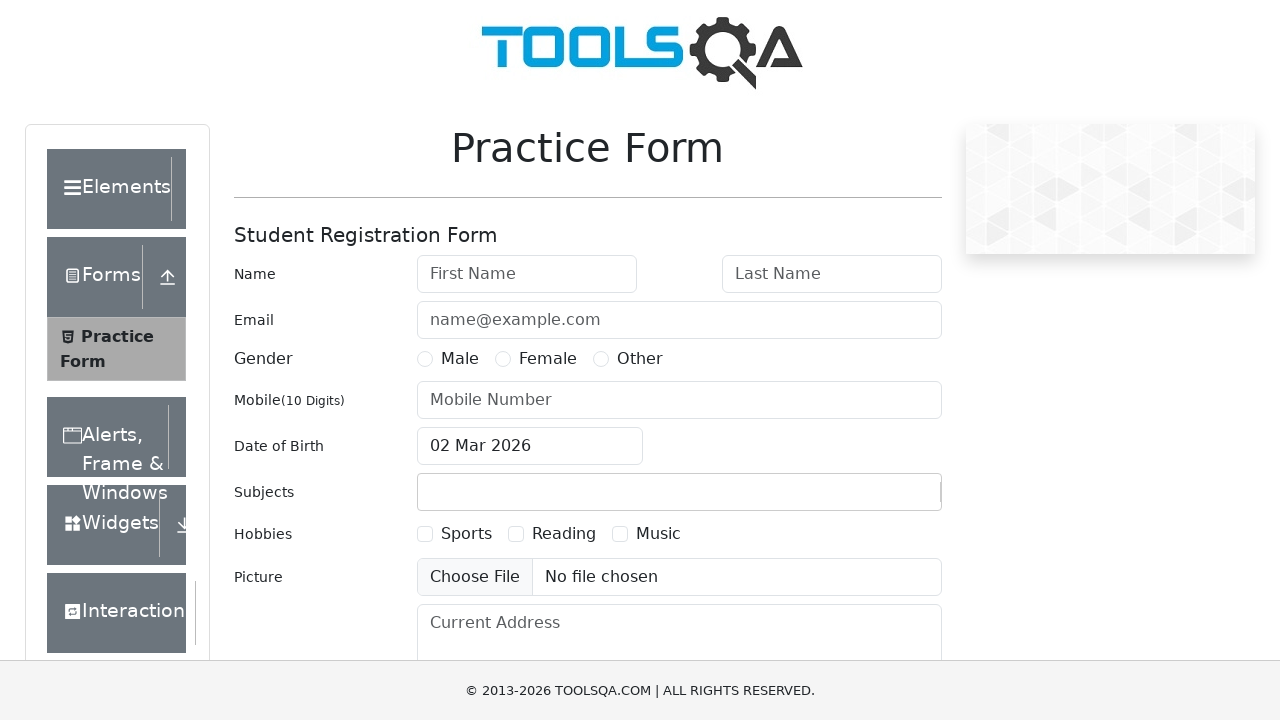